Tests modal dialog interaction by clicking a button to open a modal and then clicking save

Starting URL: https://bonigarcia.dev/selenium-webdriver-java/dialog-boxes.html

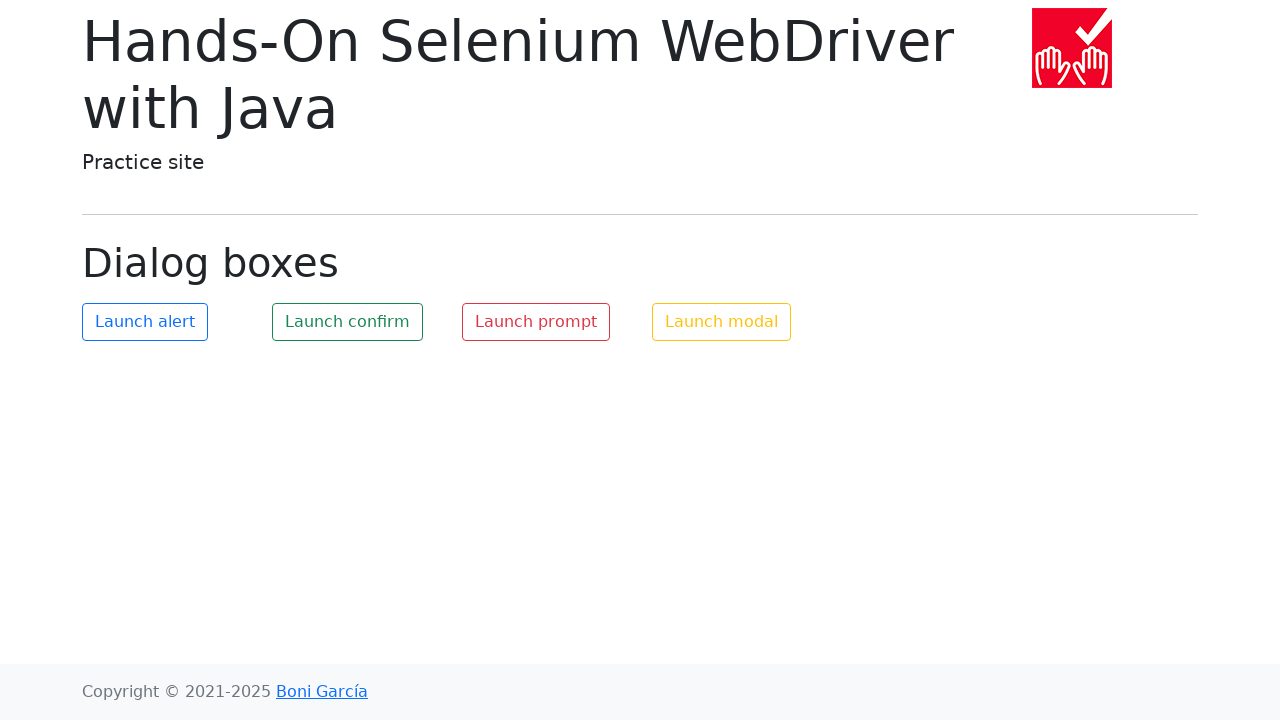

Navigated to dialog boxes test page
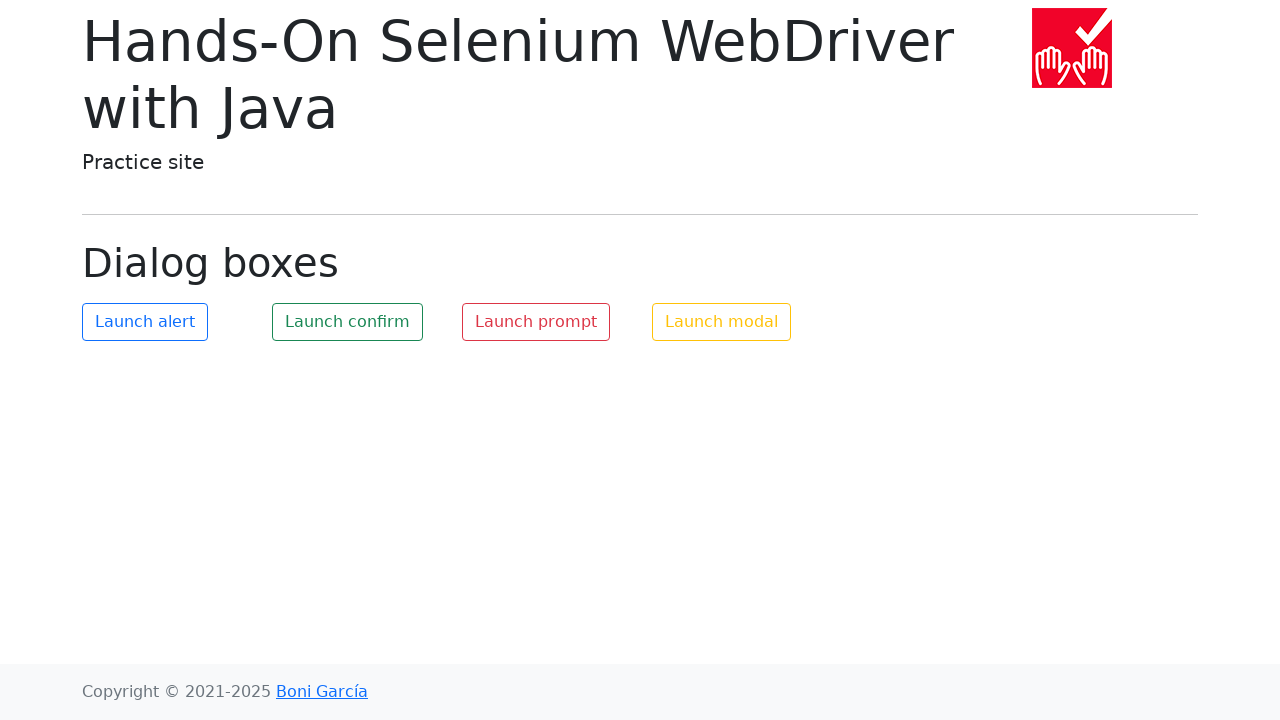

Clicked modal button to open dialog at (722, 322) on #my-modal
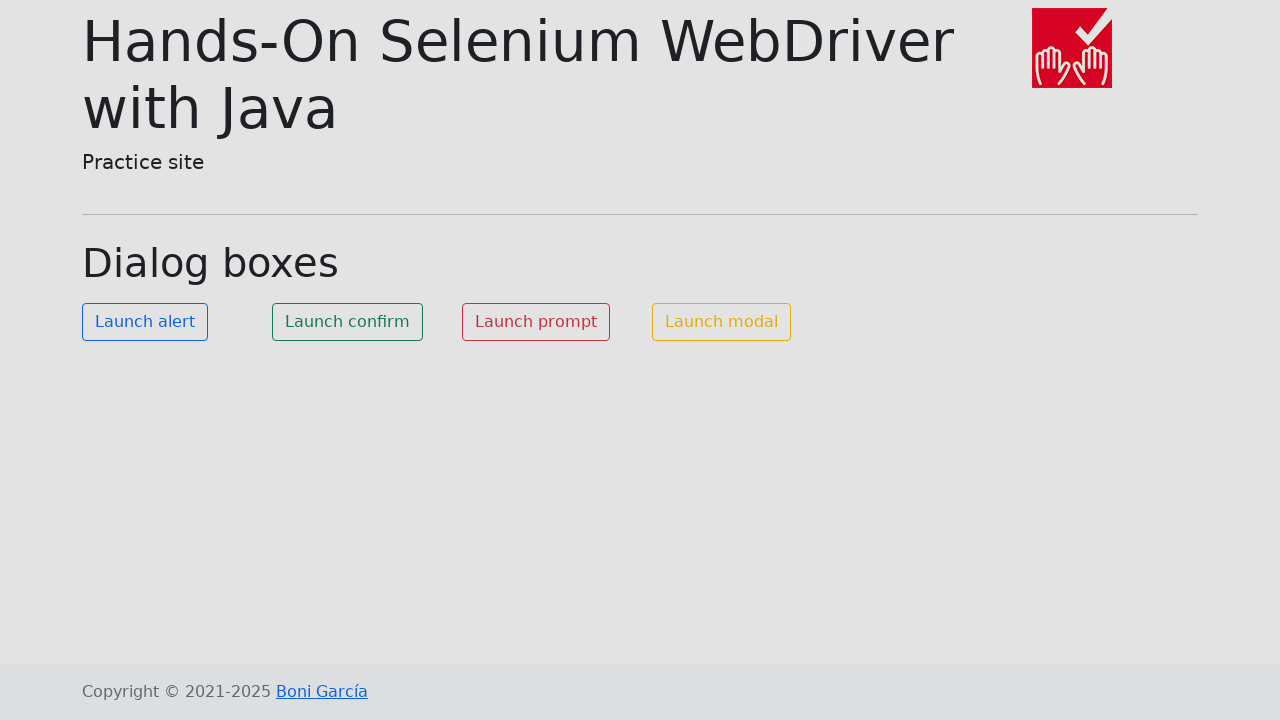

Clicked Save button in modal dialog at (804, 134) on button:has-text('Save')
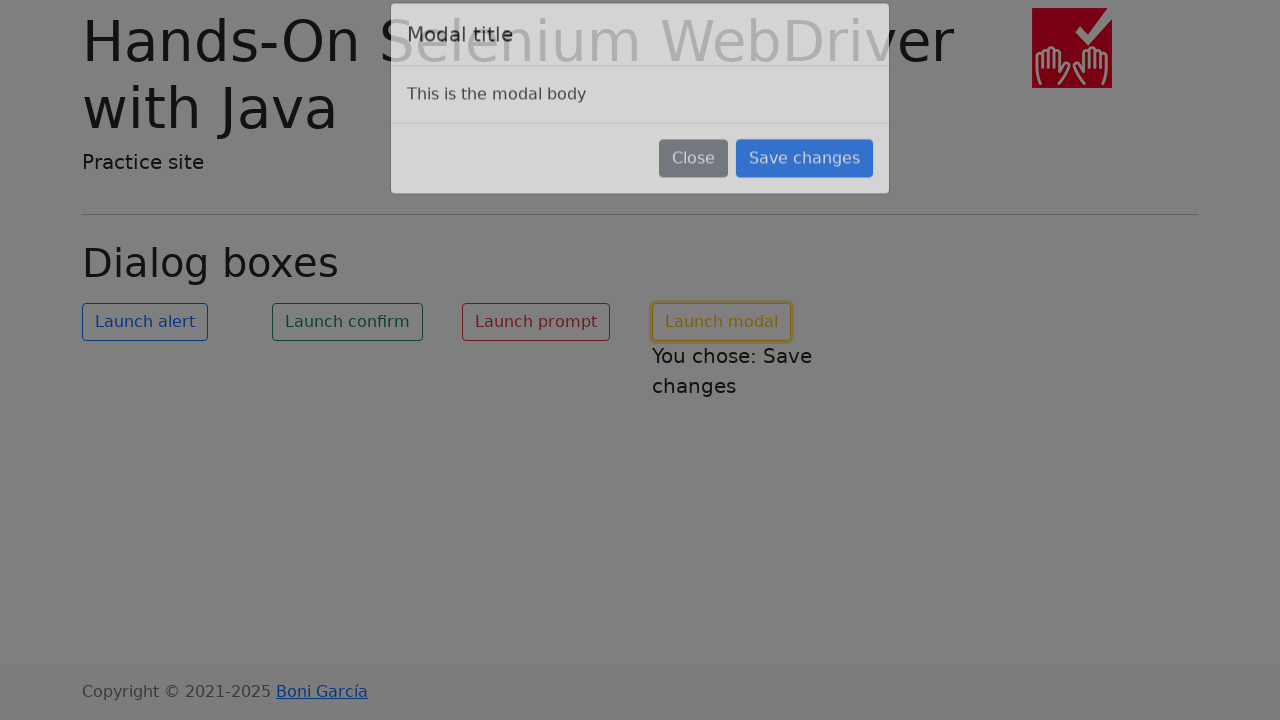

Modal text element is visible and displayed
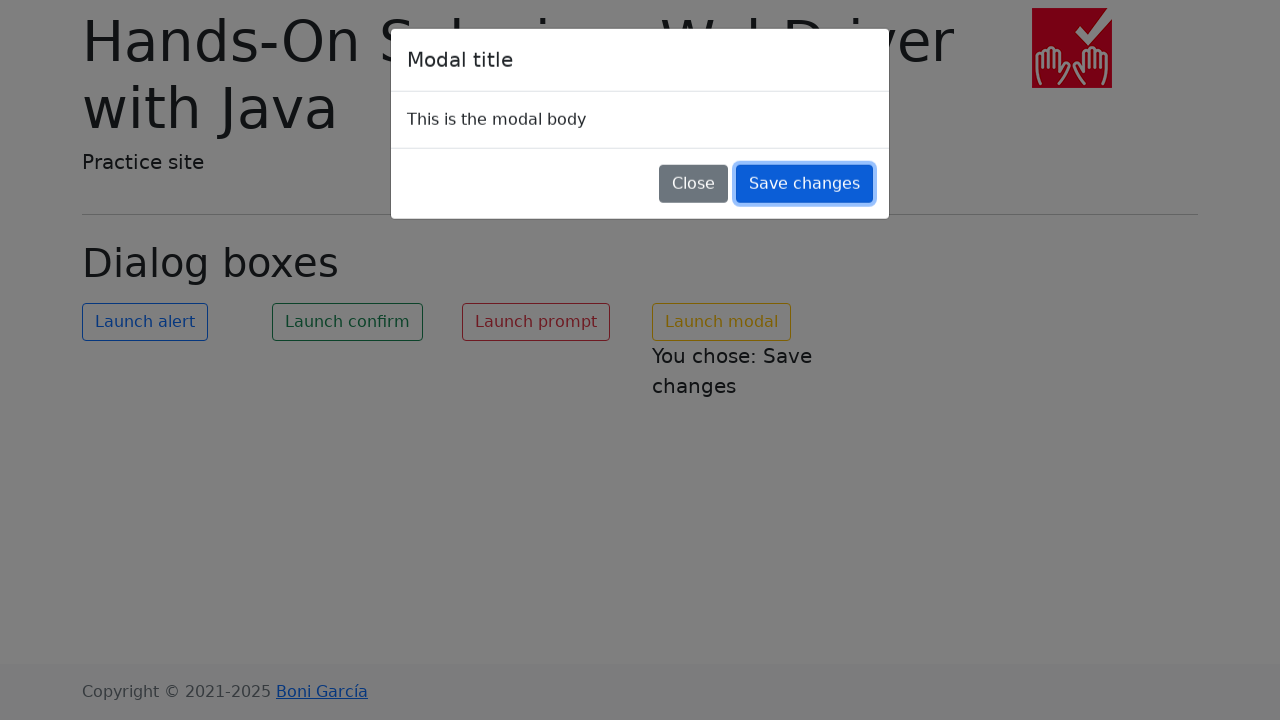

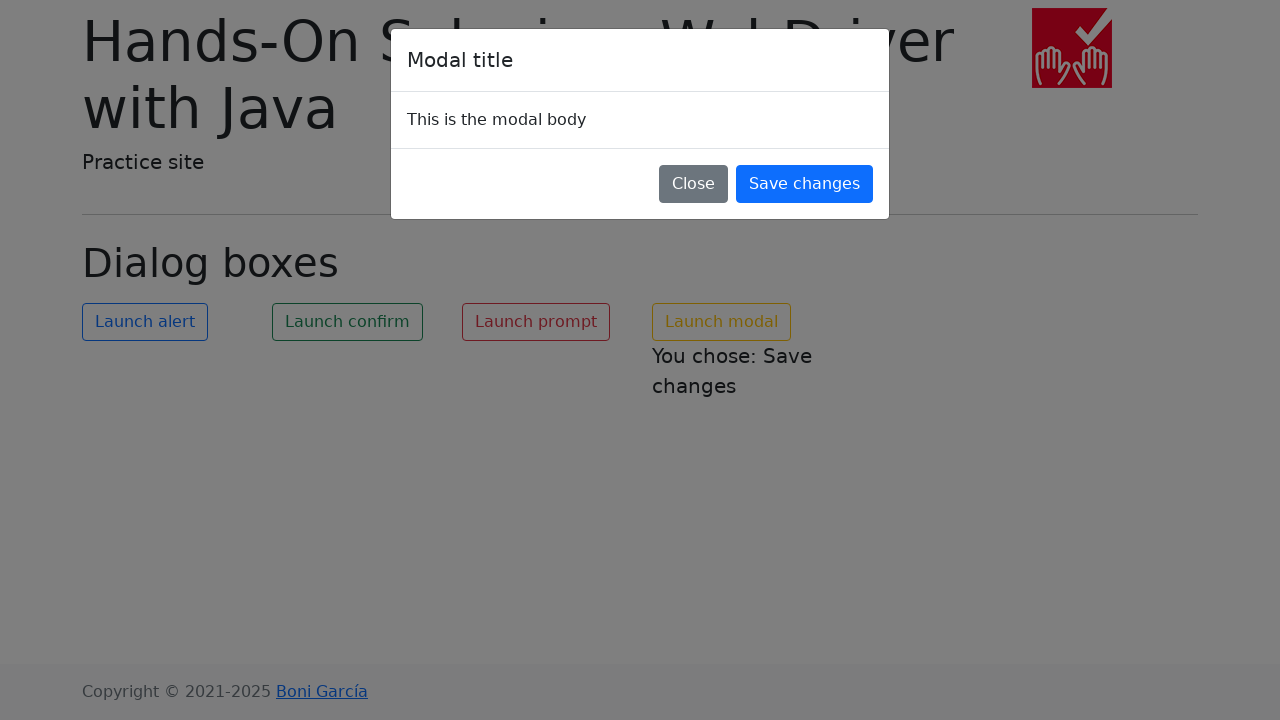